Tests the business page by filling an email field with text and pressing Enter

Starting URL: https://tasnet.uz/business

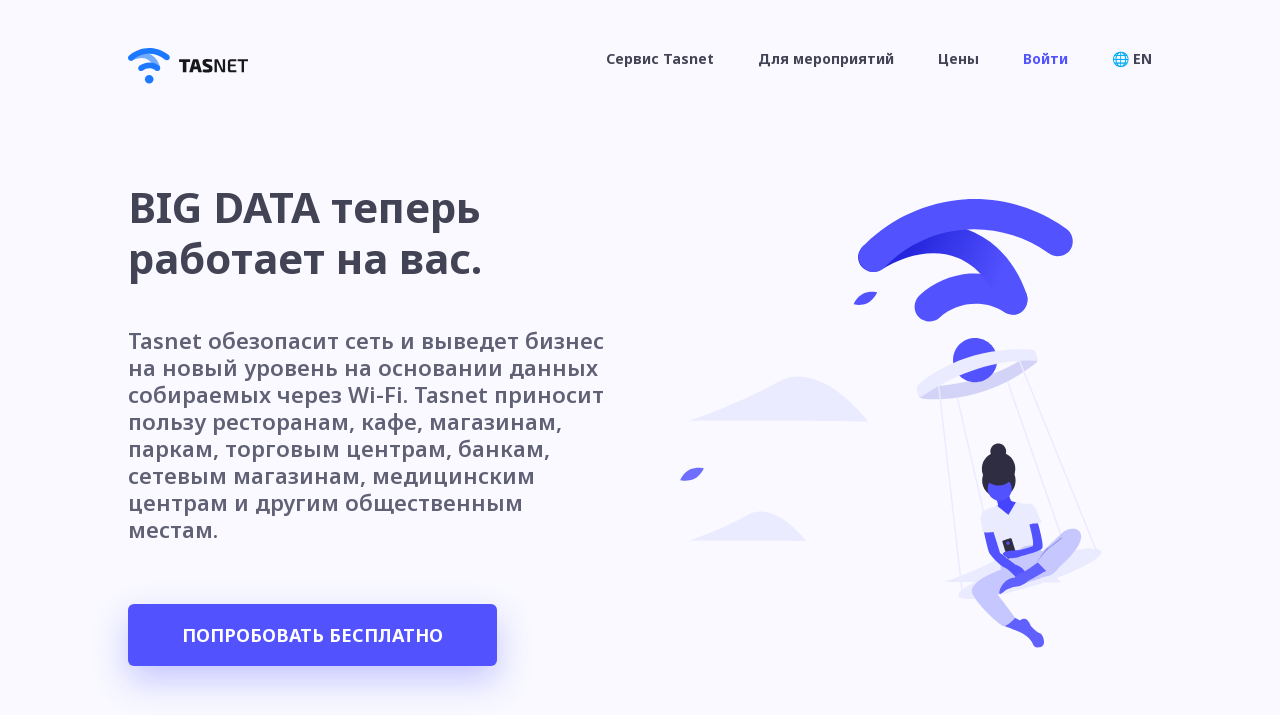

Filled email field with 'Java' on #email
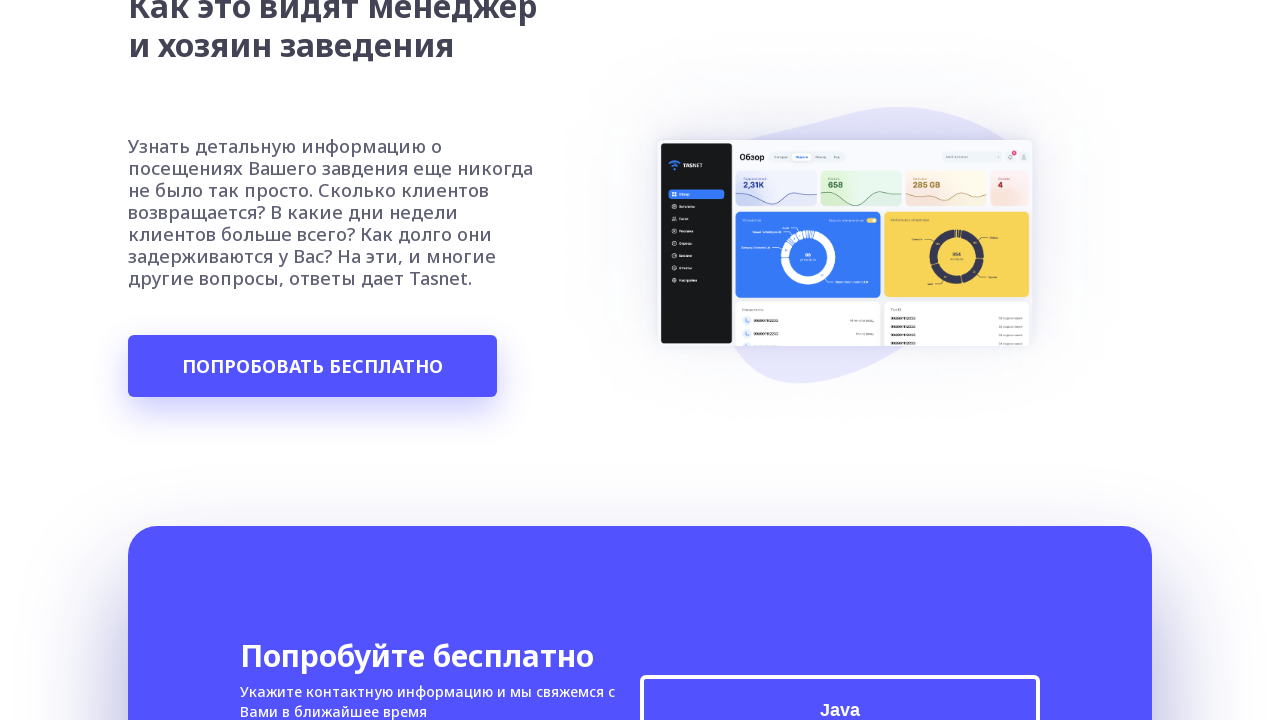

Pressed Enter key in email field on #email
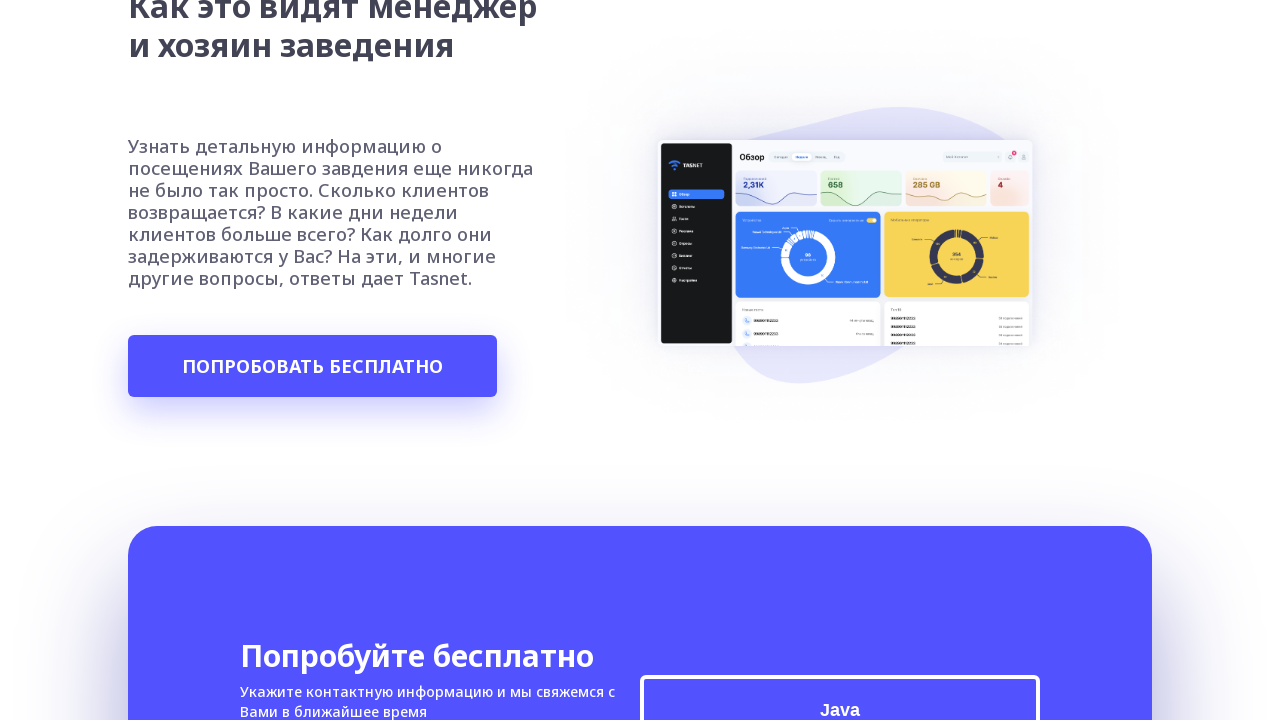

Waited for network to idle after pressing Enter
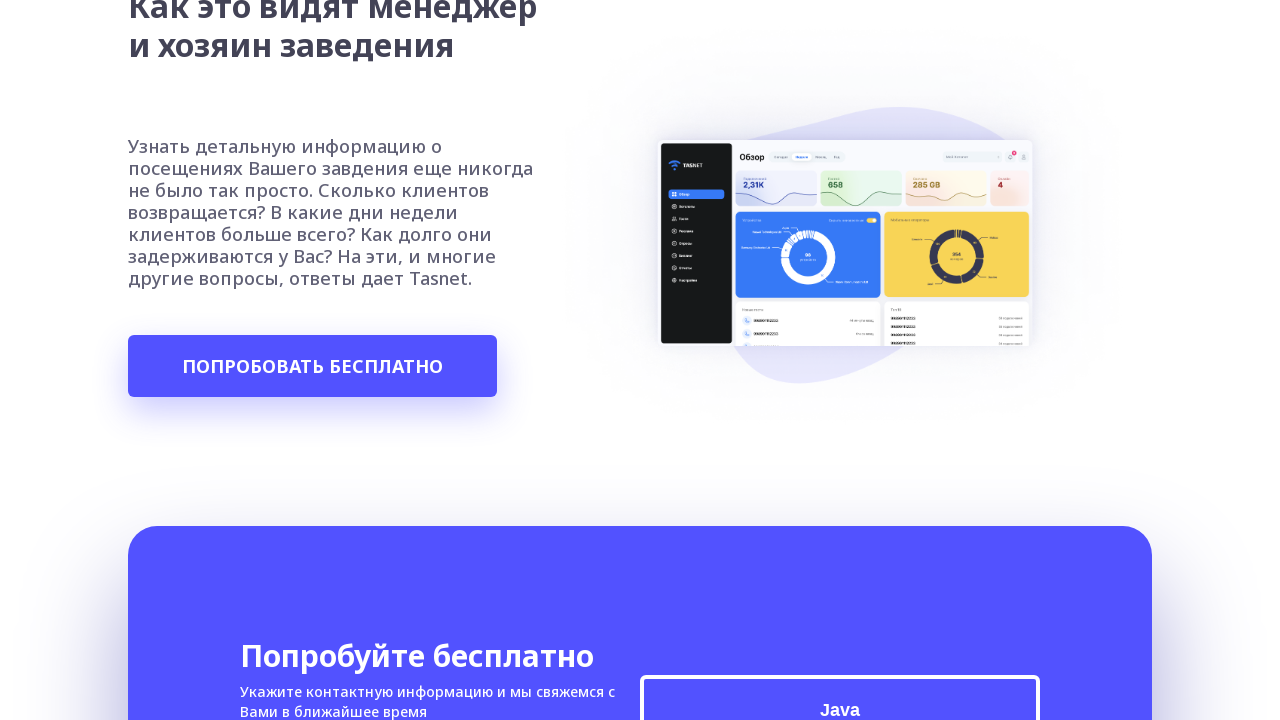

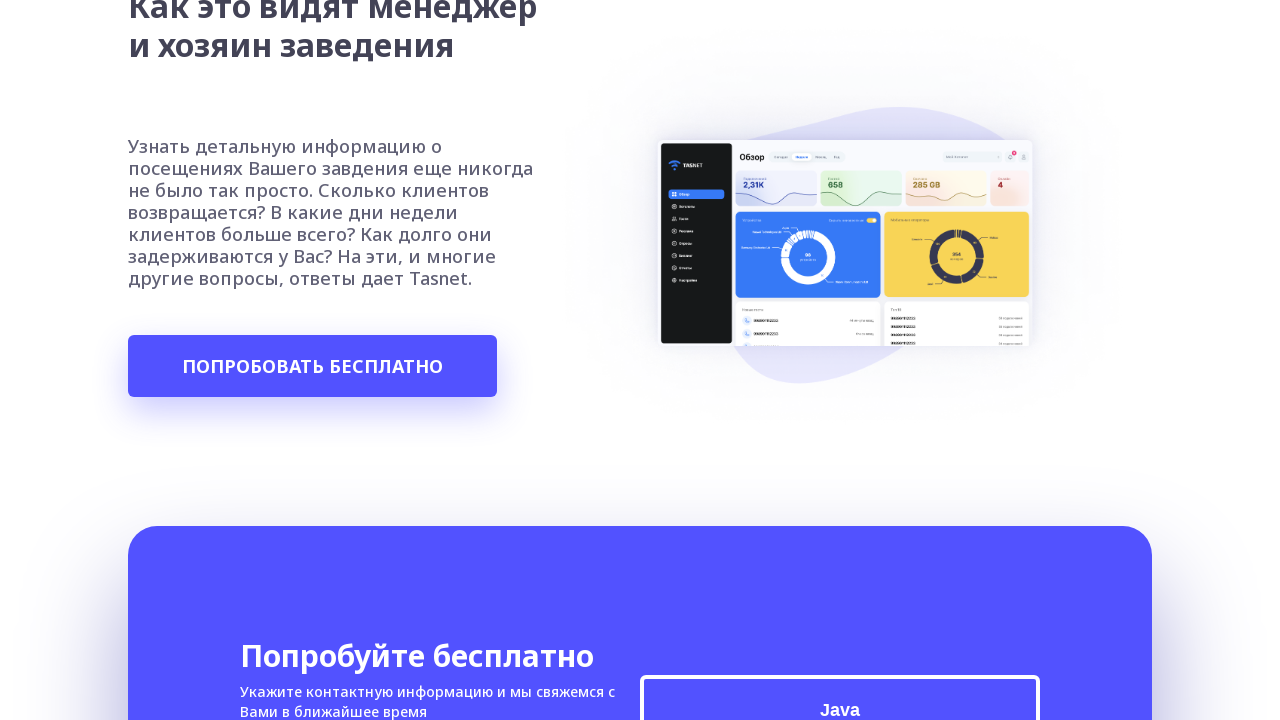